Tests the Add/Remove Elements functionality by clicking the Add Element button, verifying the Delete button appears, clicking Delete, and verifying the page heading is still visible

Starting URL: https://the-internet.herokuapp.com/add_remove_elements/

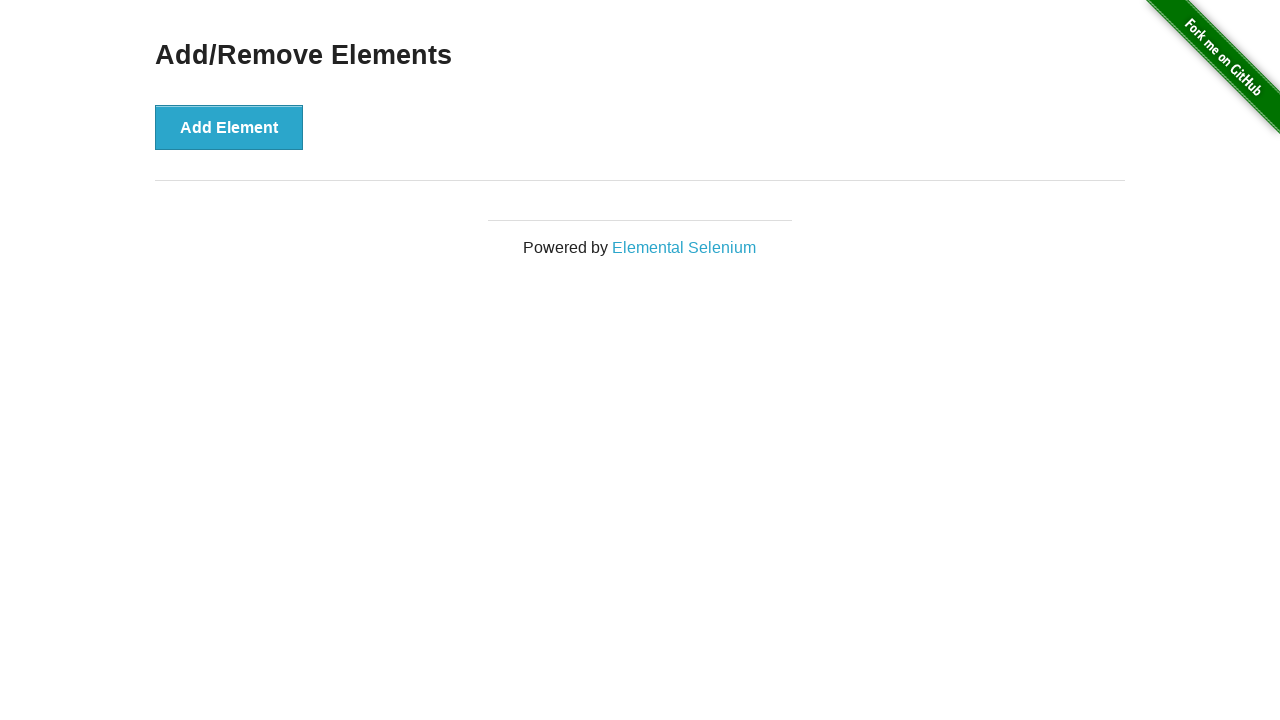

Clicked the Add Element button at (229, 127) on button[onclick='addElement()']
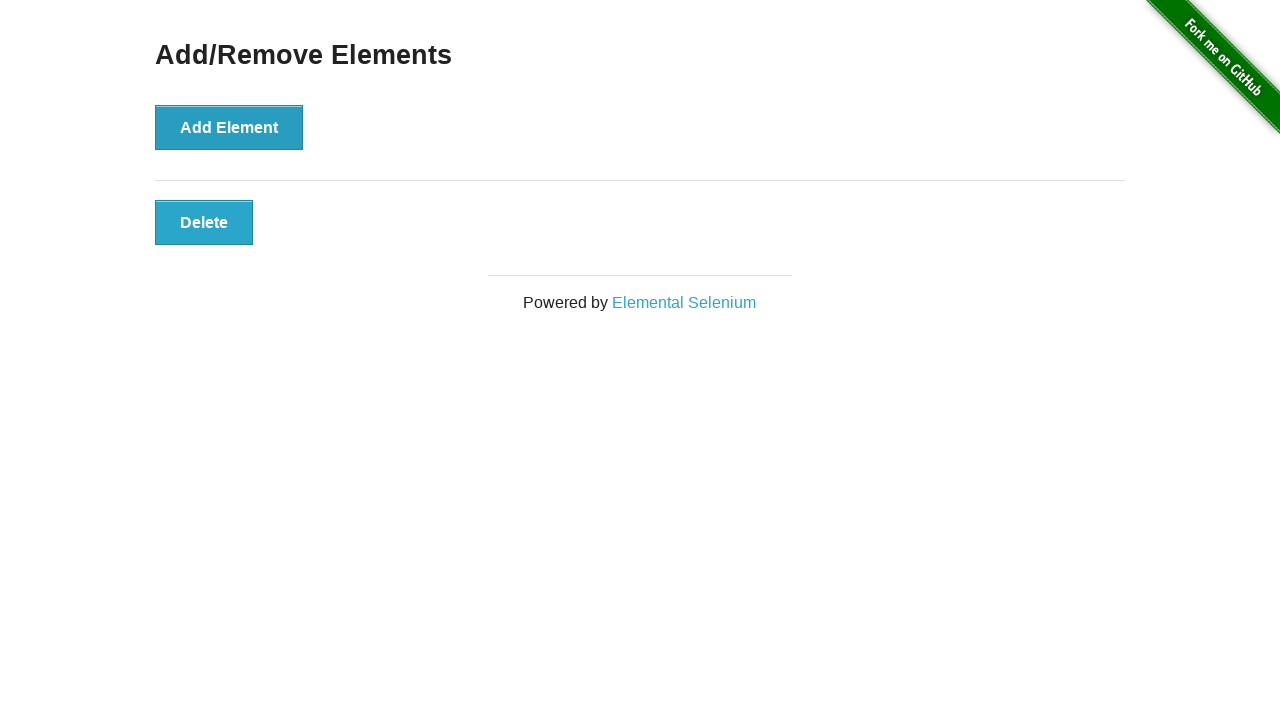

Delete button appeared after adding element
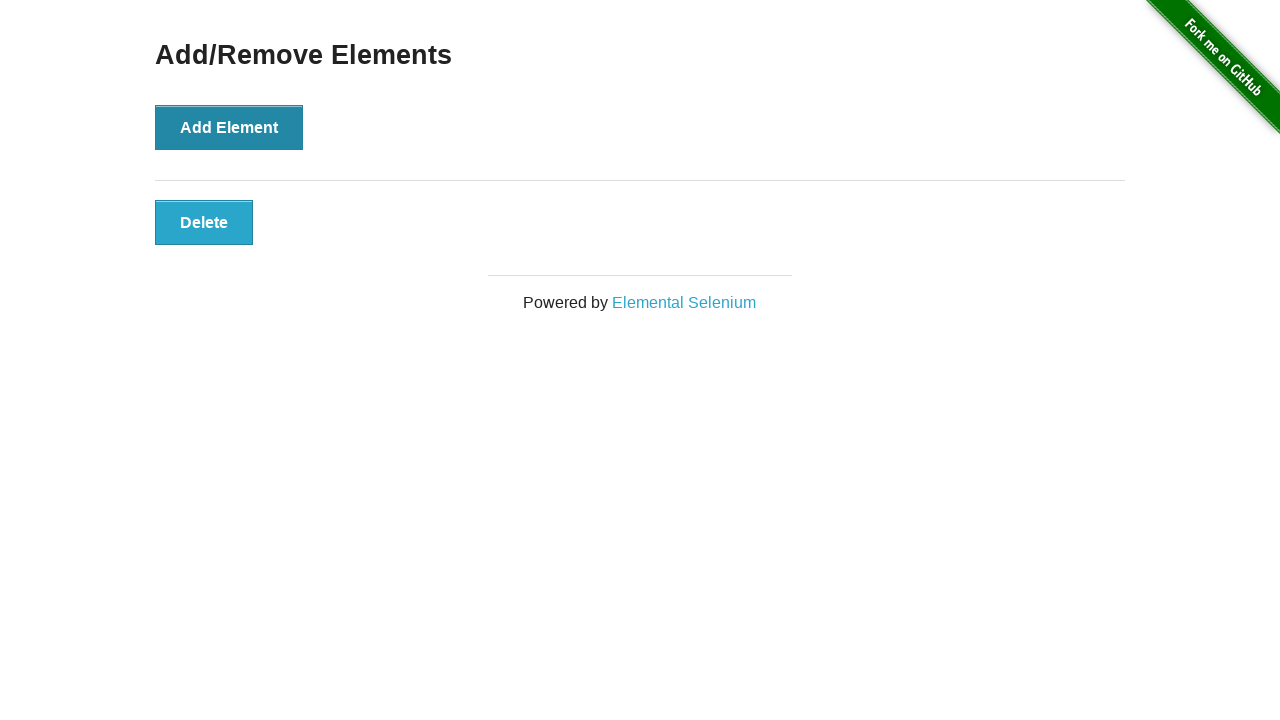

Clicked the Delete button at (204, 222) on button.added-manually
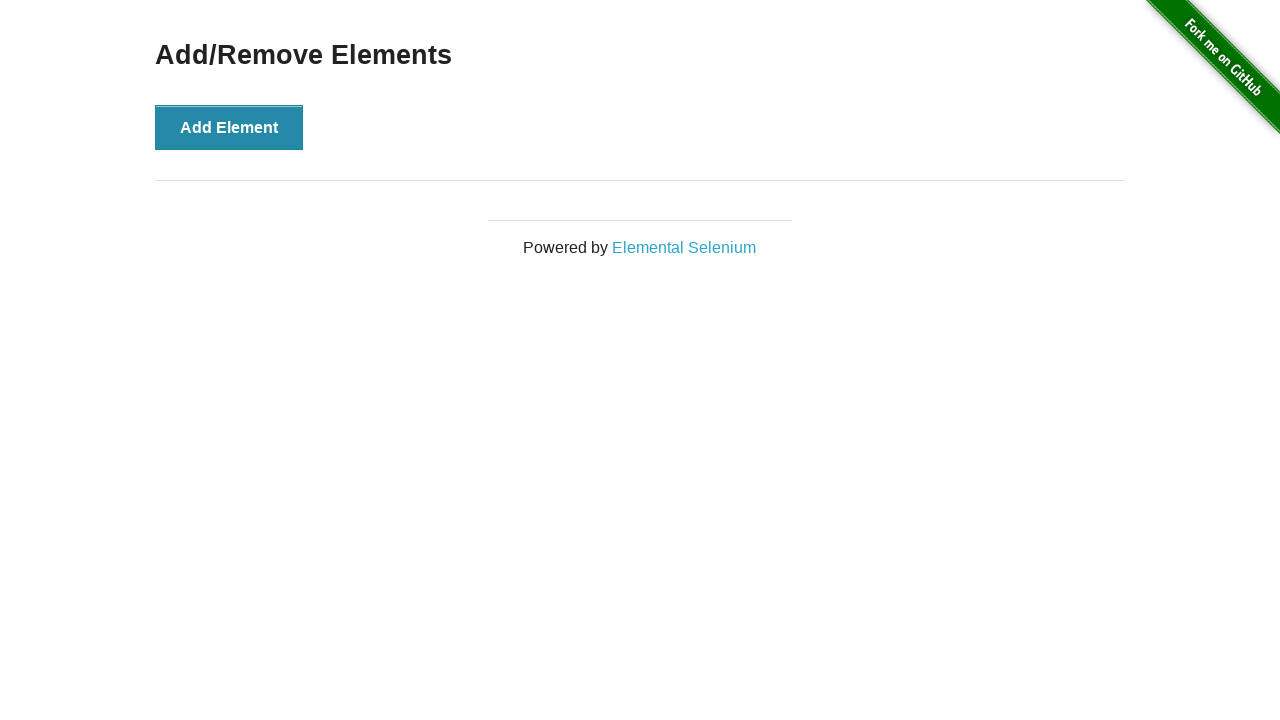

Verified the 'Add/Remove Elements' heading is still visible after deletion
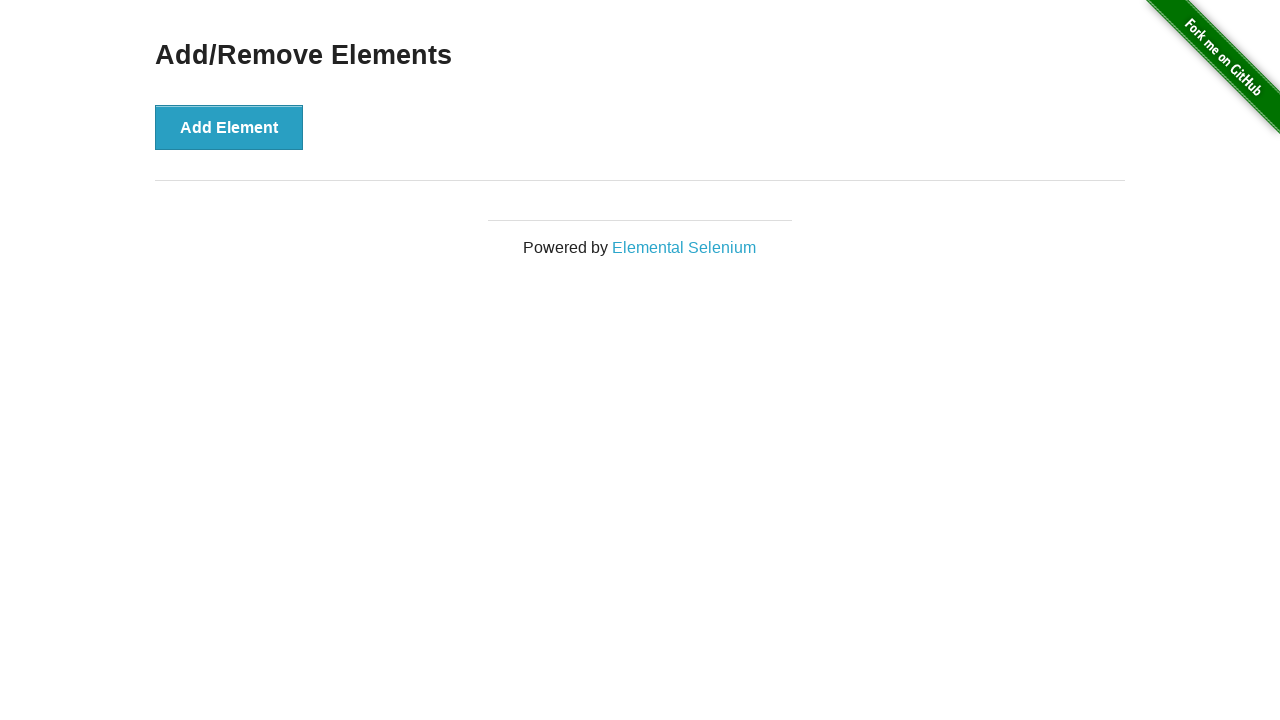

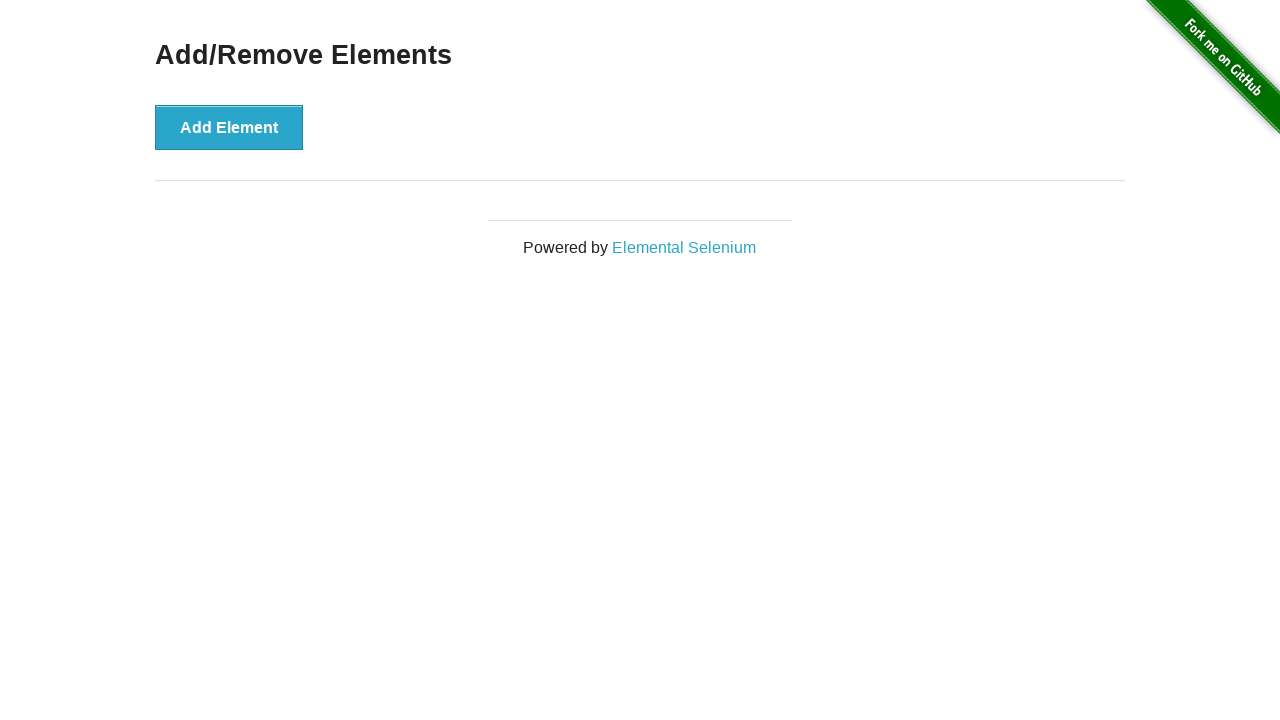